Tests the product search functionality on INCIDecoder by entering a search query, submitting it, clicking on the first search result to view product details, and navigating back to the results page.

Starting URL: https://incidecoder.com/

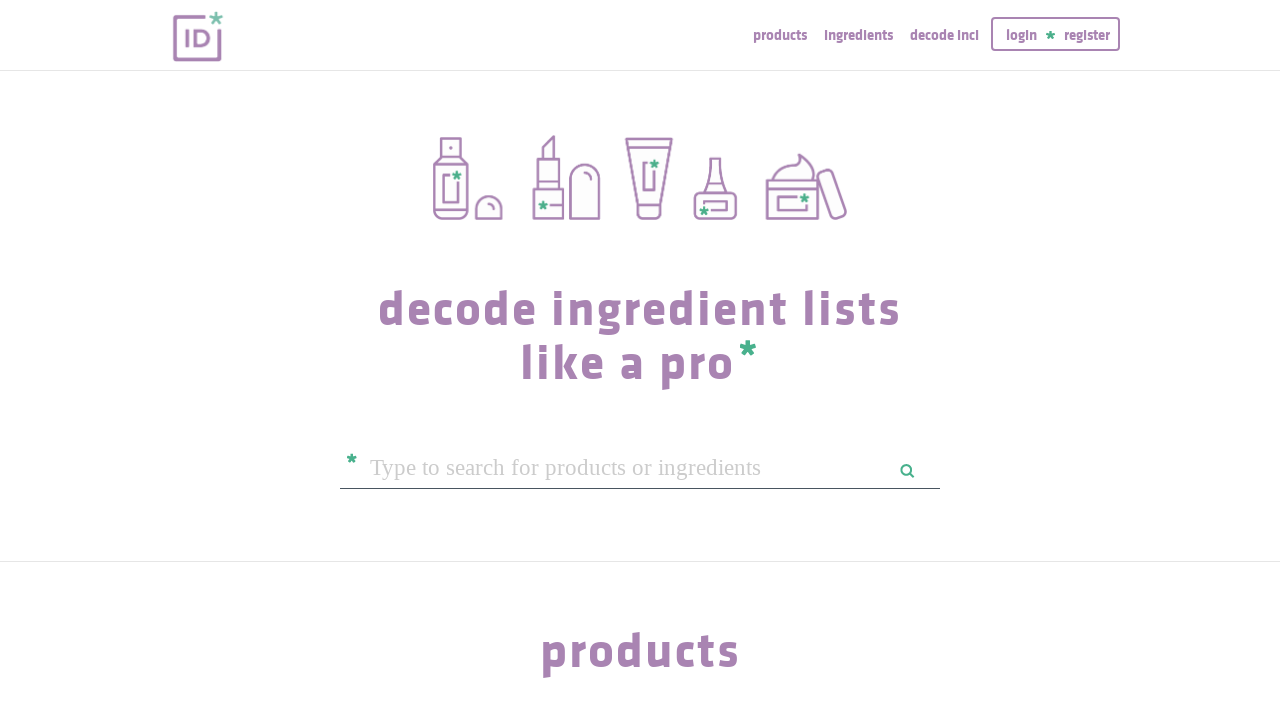

Filled search box with 'cerave moisturizer' on #query
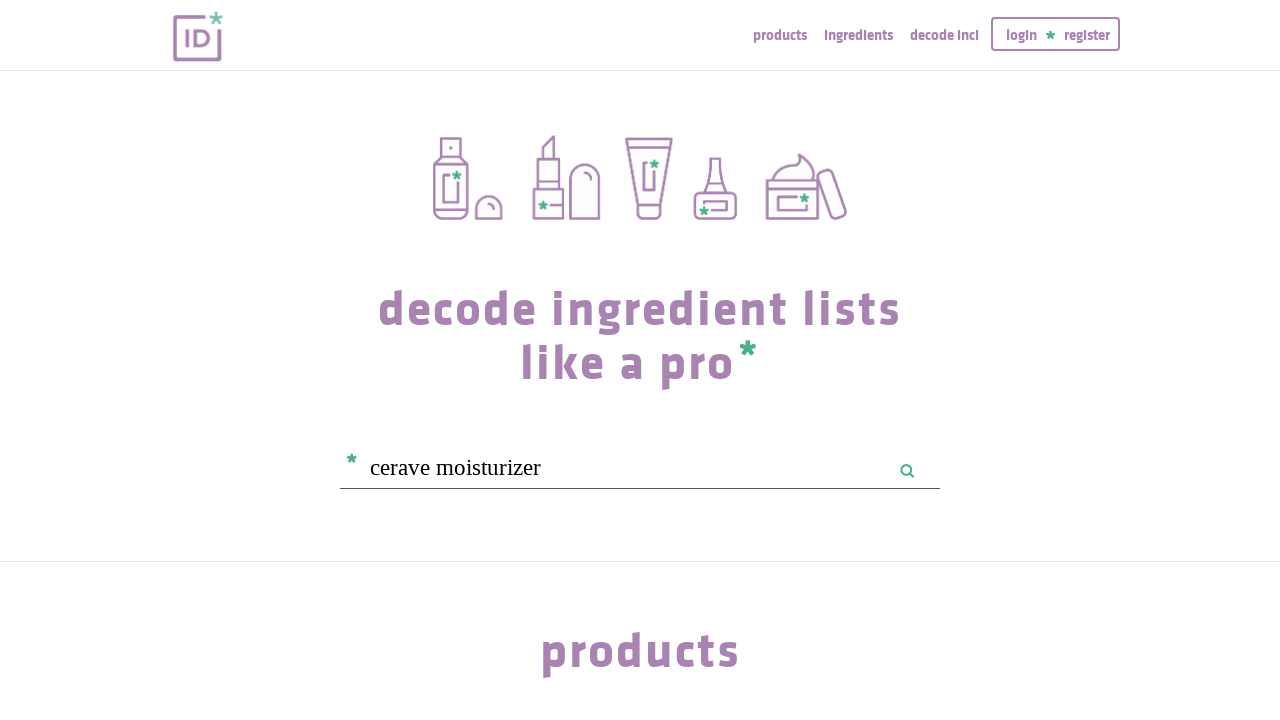

Pressed Enter to submit search query on #query
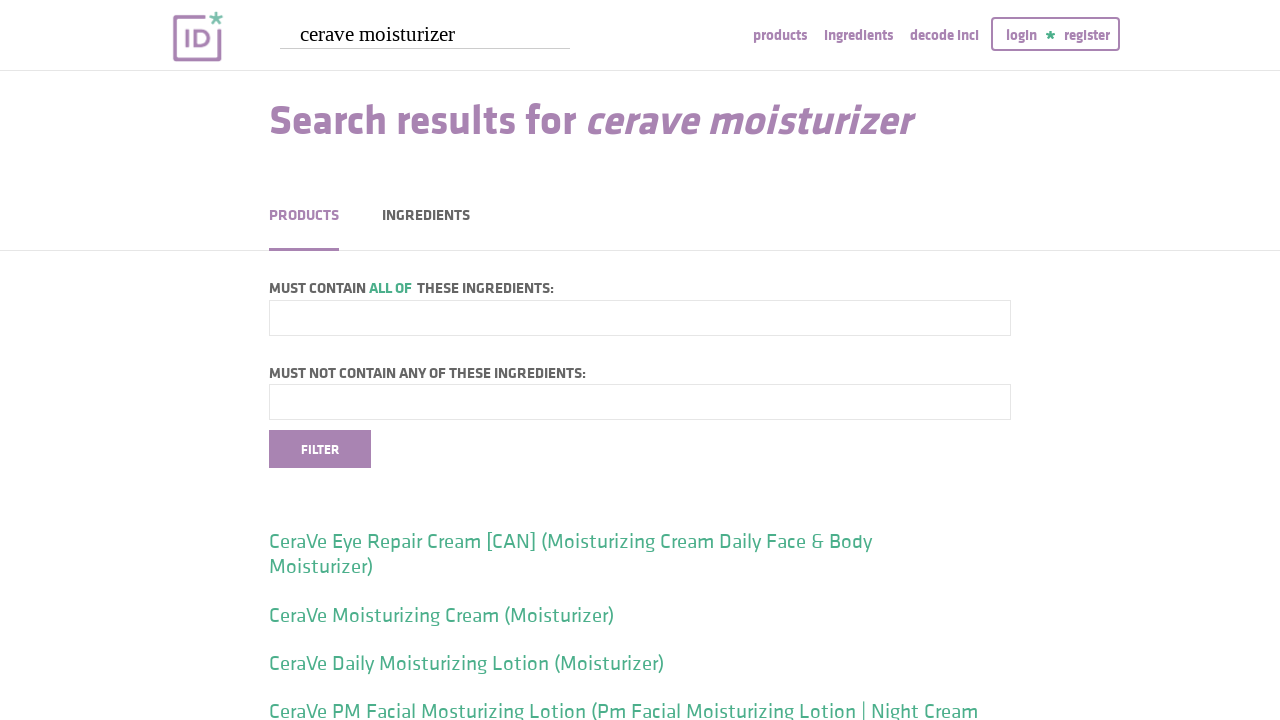

Search results loaded with product entries
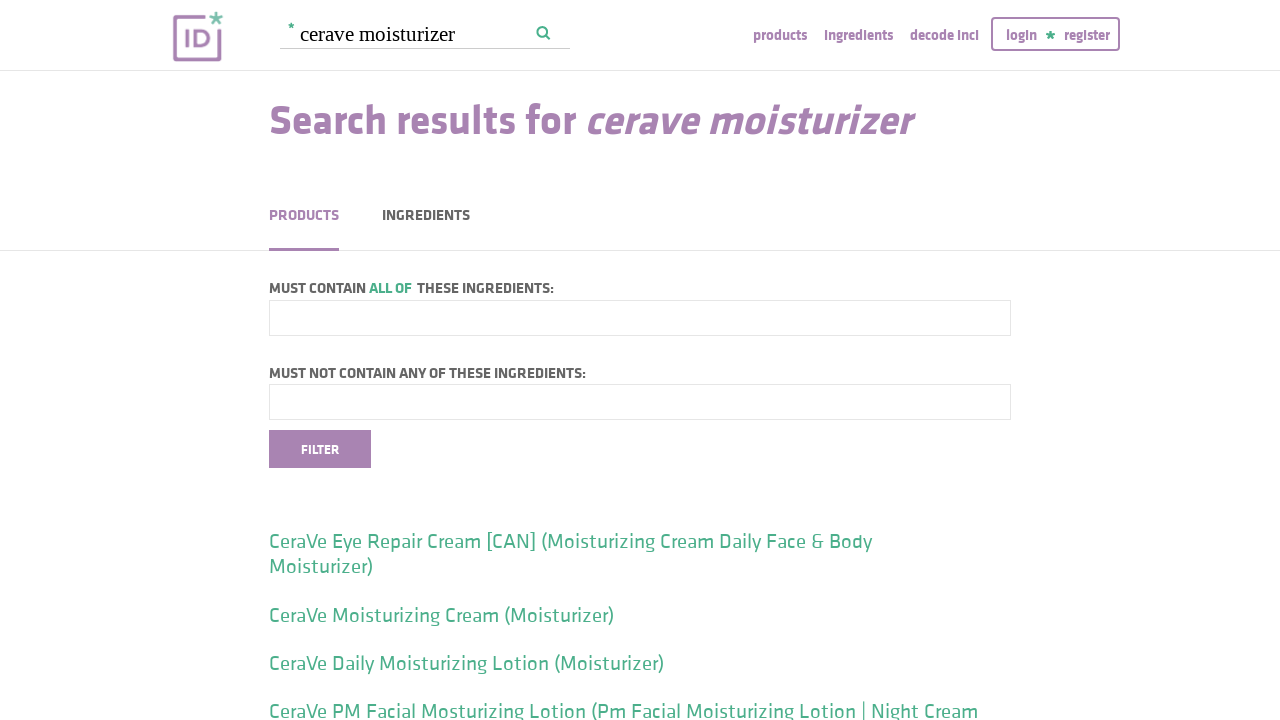

Clicked on first search result to view product details at (640, 565) on .klavika
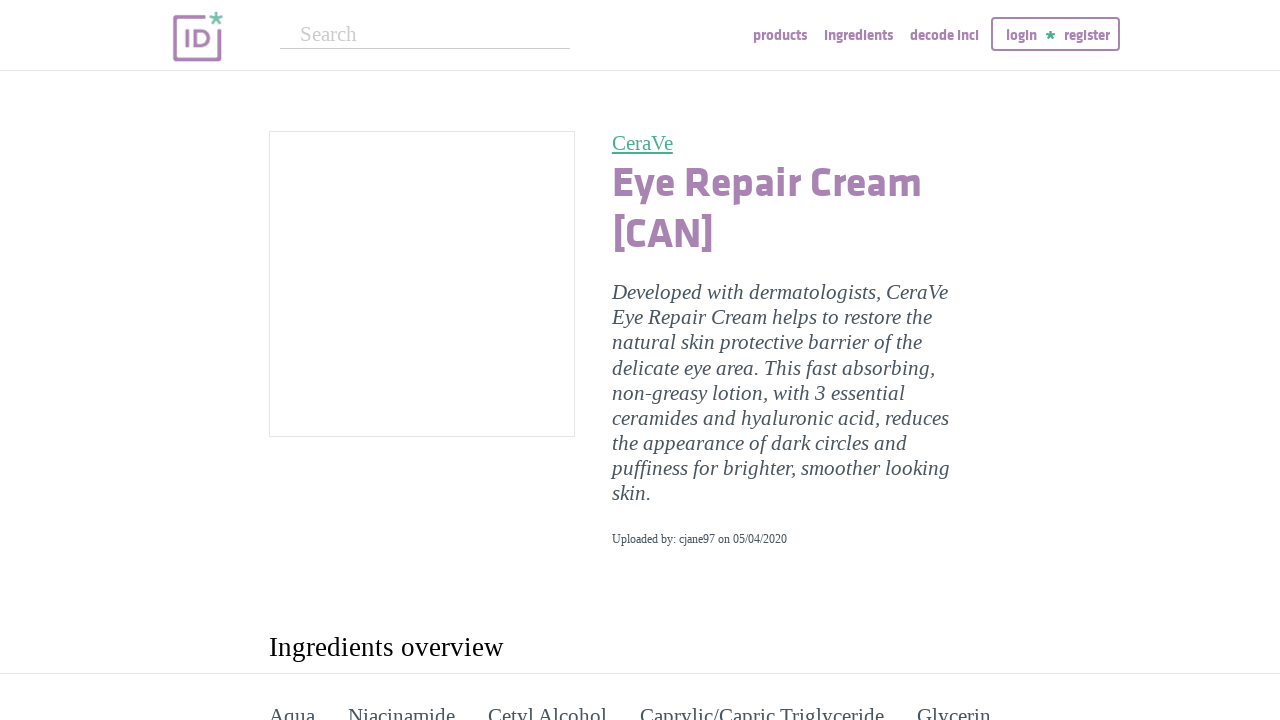

Product detail page loaded with main image
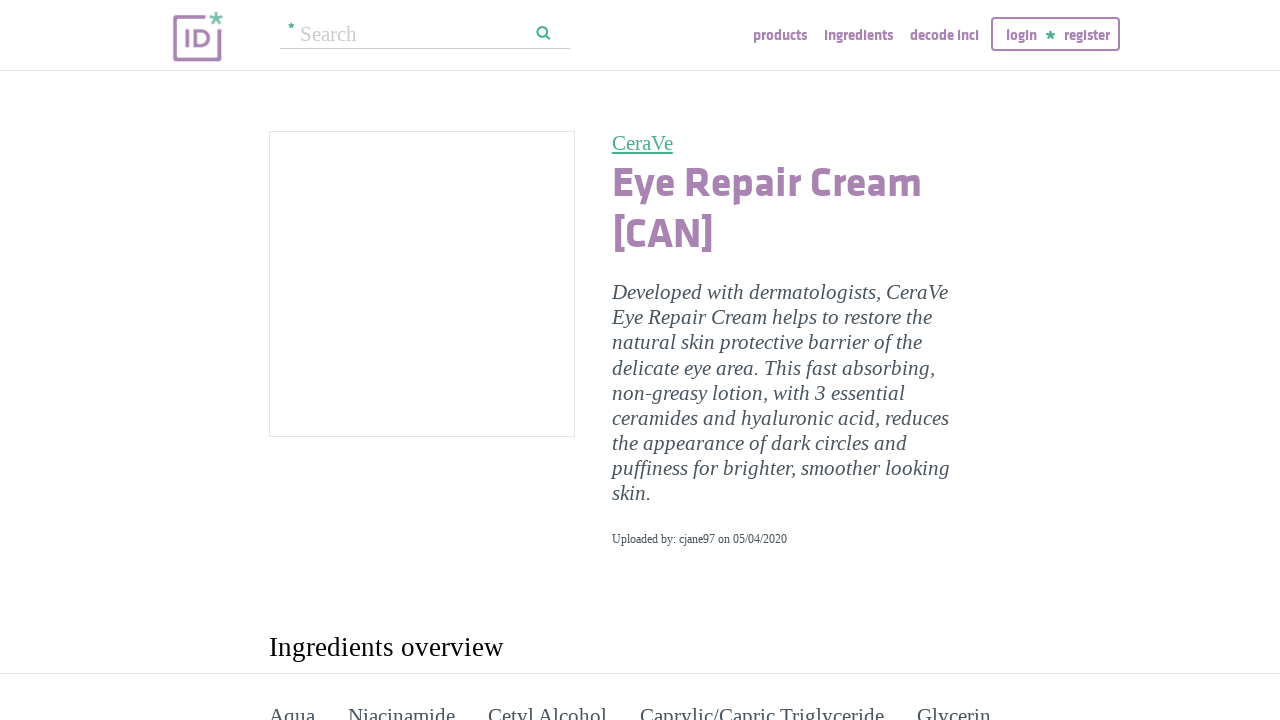

Navigated back to search results page
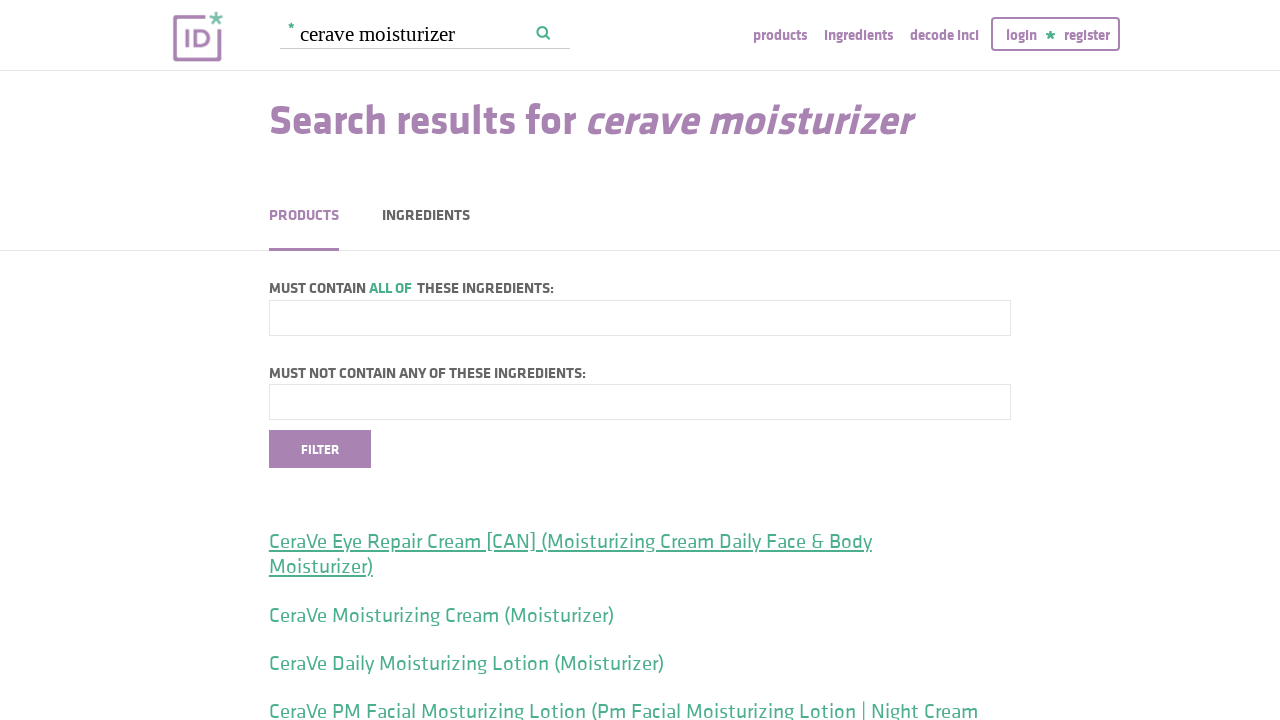

Search results page fully loaded and visible
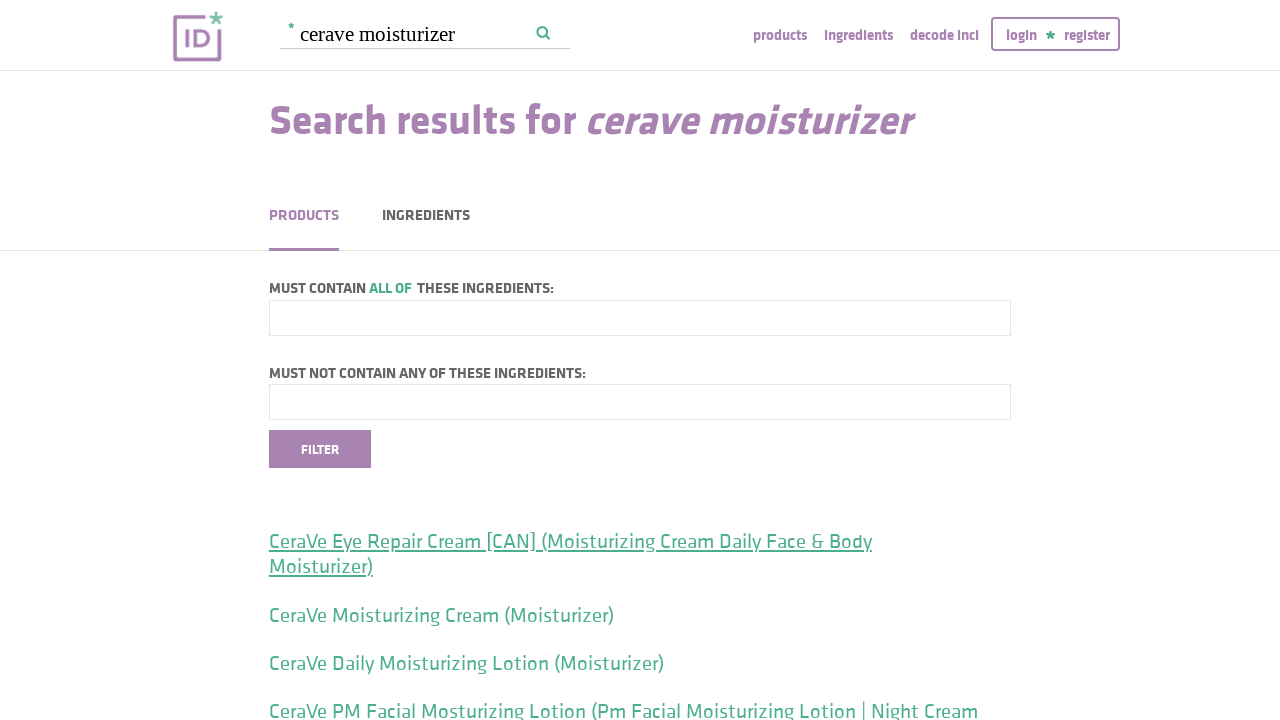

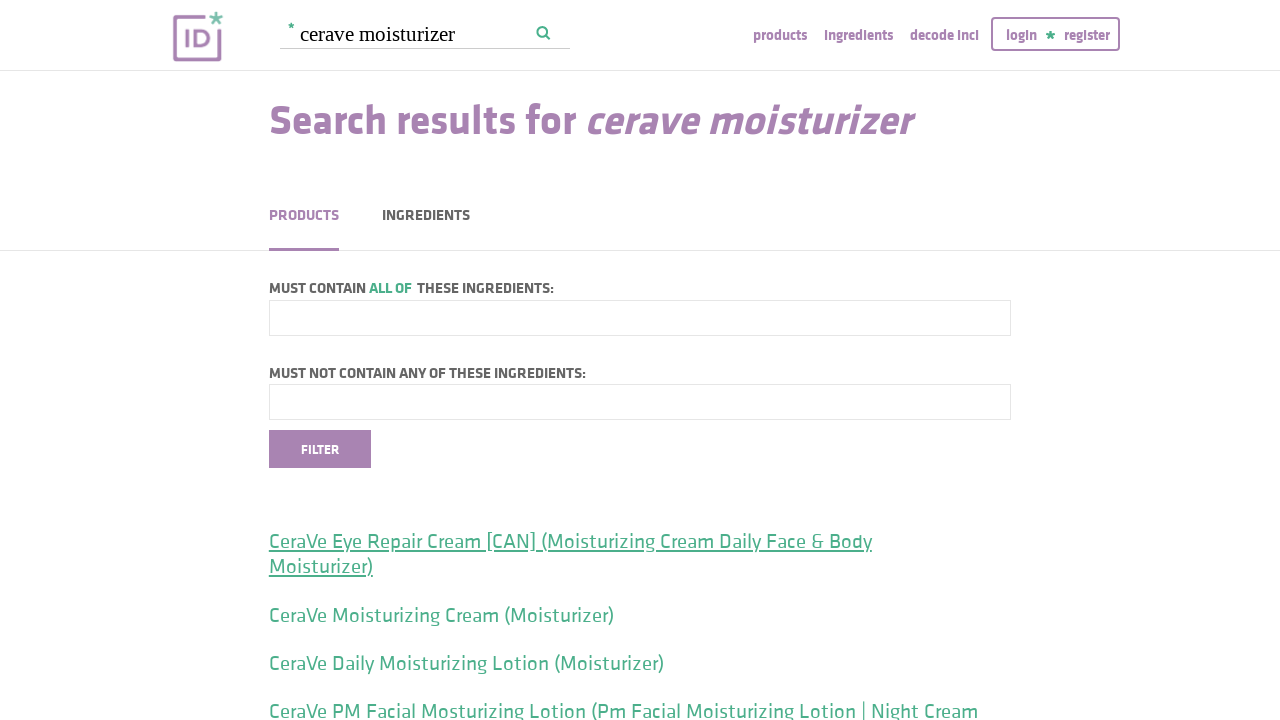